Tests checkbox functionality by ensuring both checkboxes are selected, clicking them if they are not already selected

Starting URL: https://the-internet.herokuapp.com/checkboxes

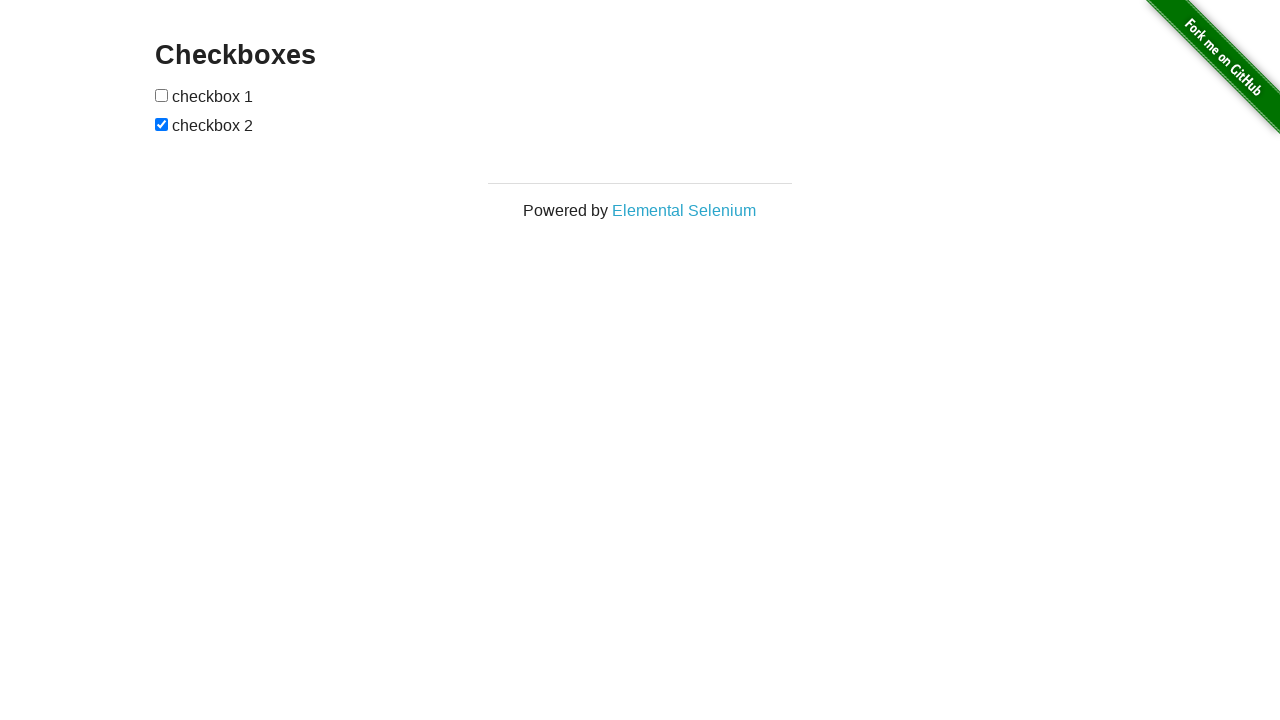

Navigated to checkbox test page
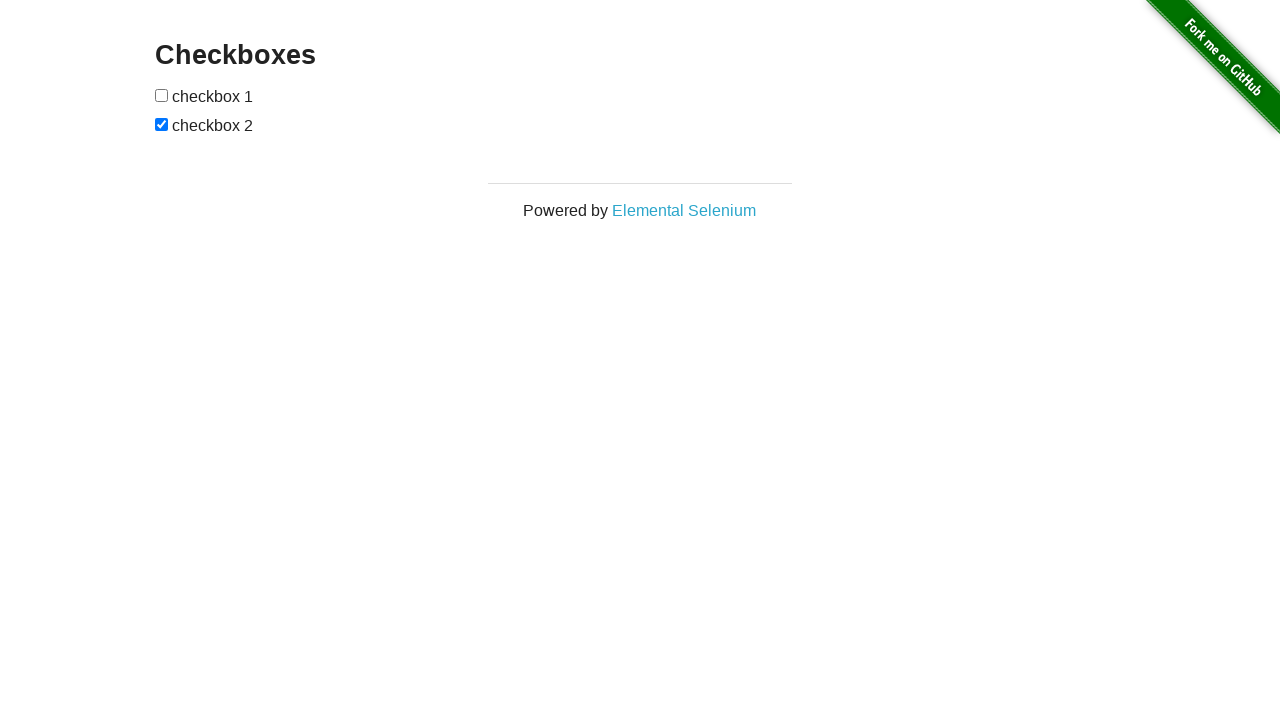

Located first checkbox element
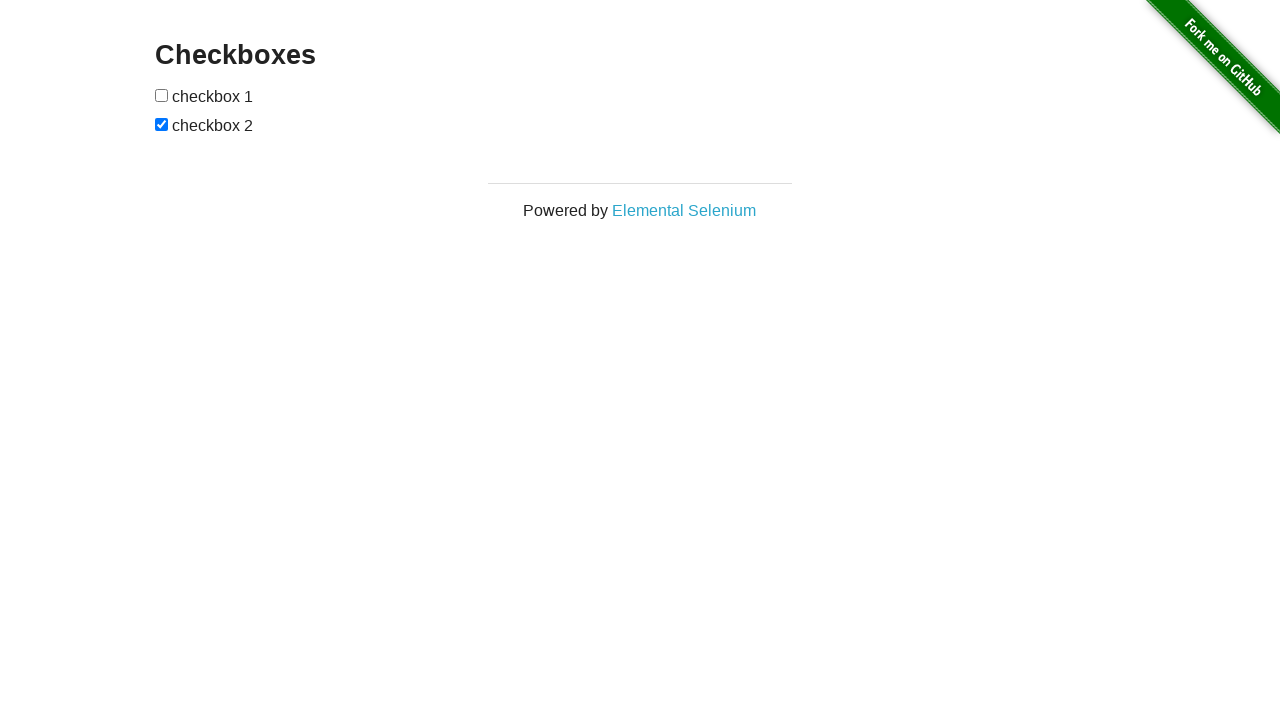

Located second checkbox element
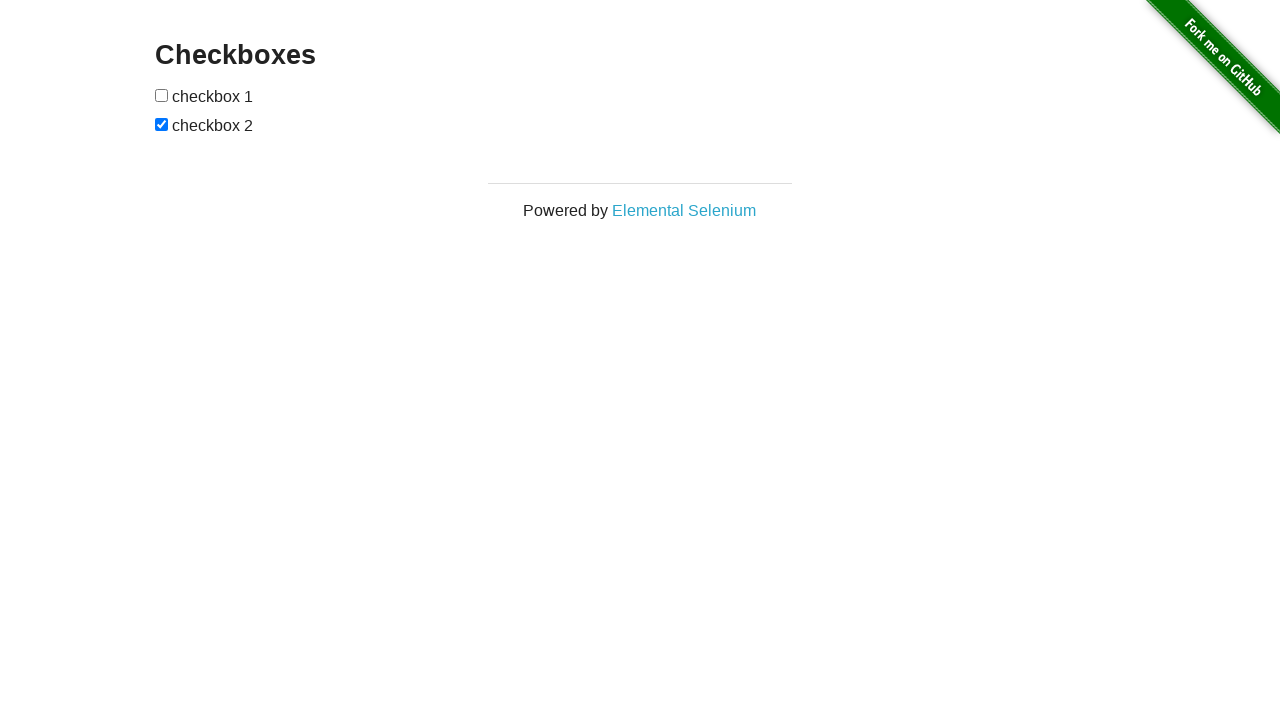

Clicked first checkbox to select it at (162, 95) on xpath=//*[@id='checkboxes']/input[1]
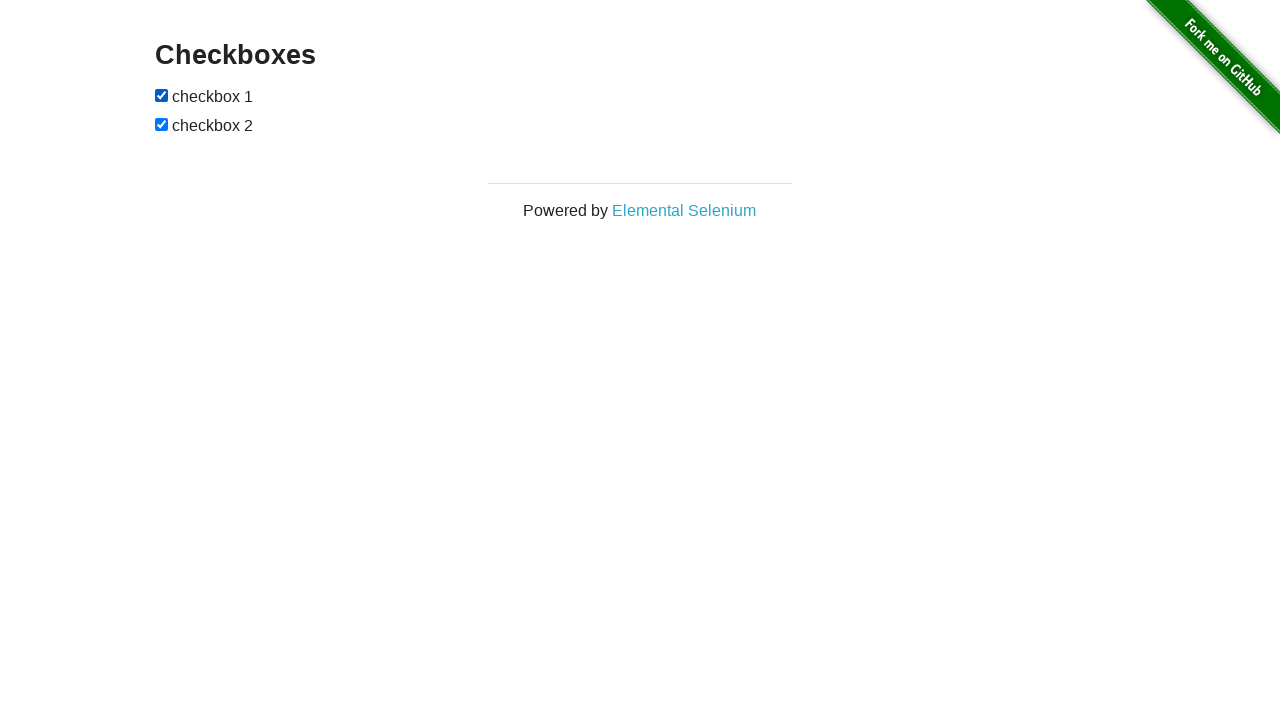

Second checkbox was already selected
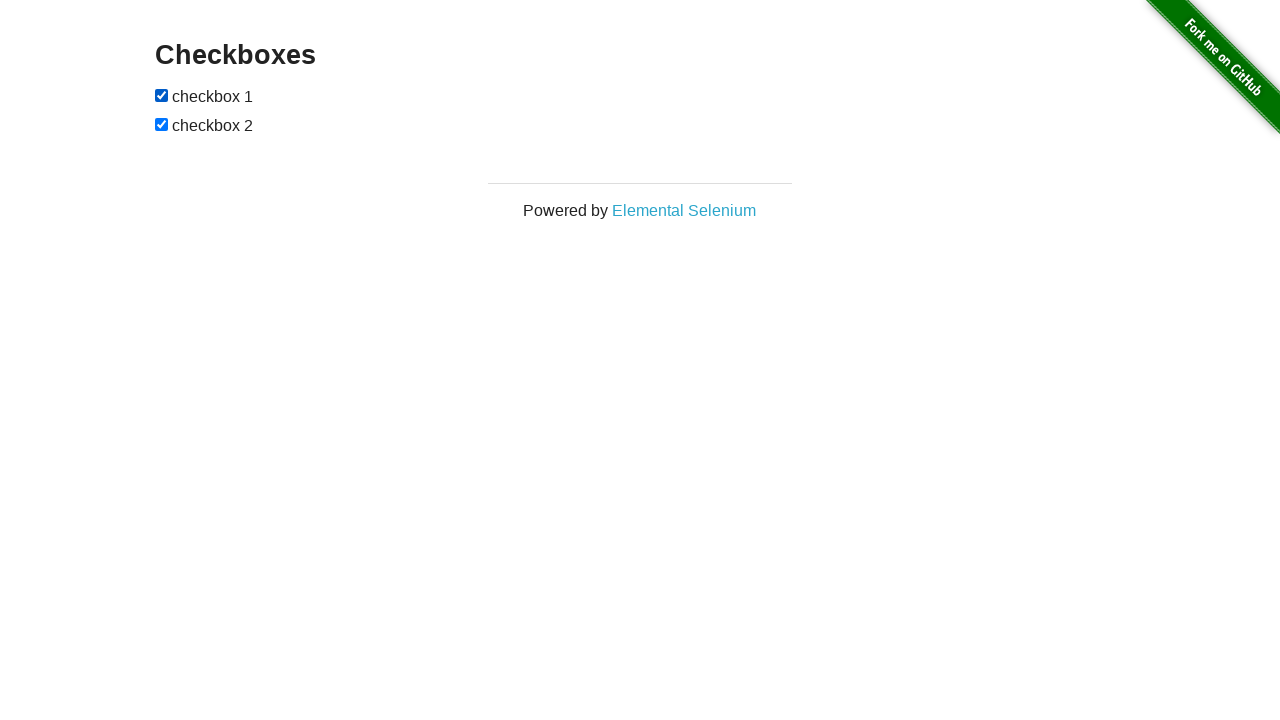

Verified both checkboxes are selected
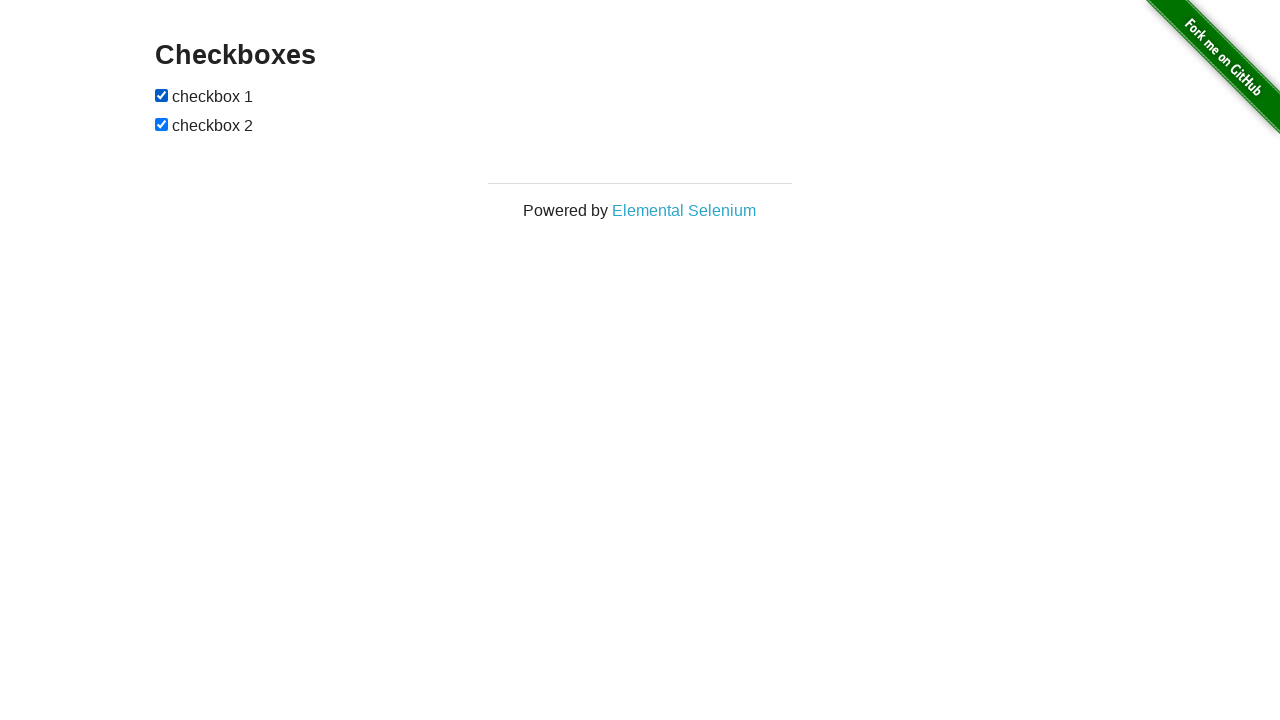

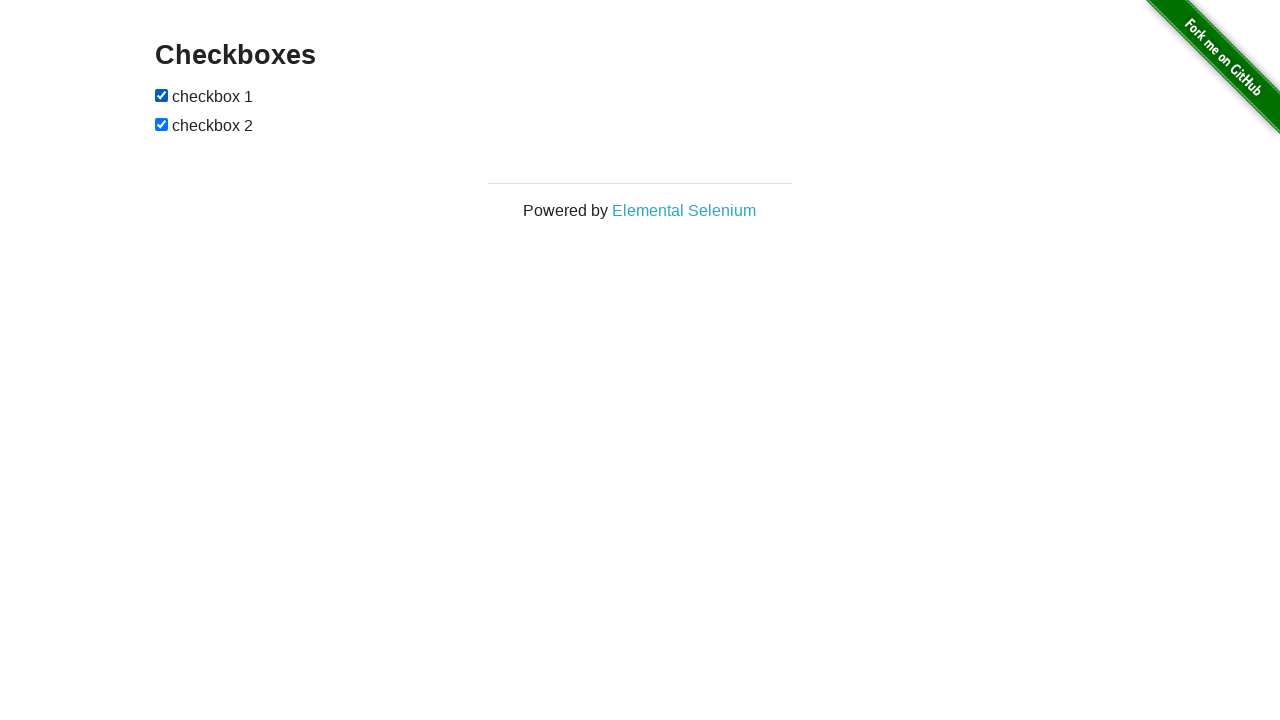